Tests mouse interaction actions on DemoQA by performing double click, right click, and single click on different buttons, then navigates to the droppable page to perform a drag and drop action.

Starting URL: https://demoqa.com/buttons

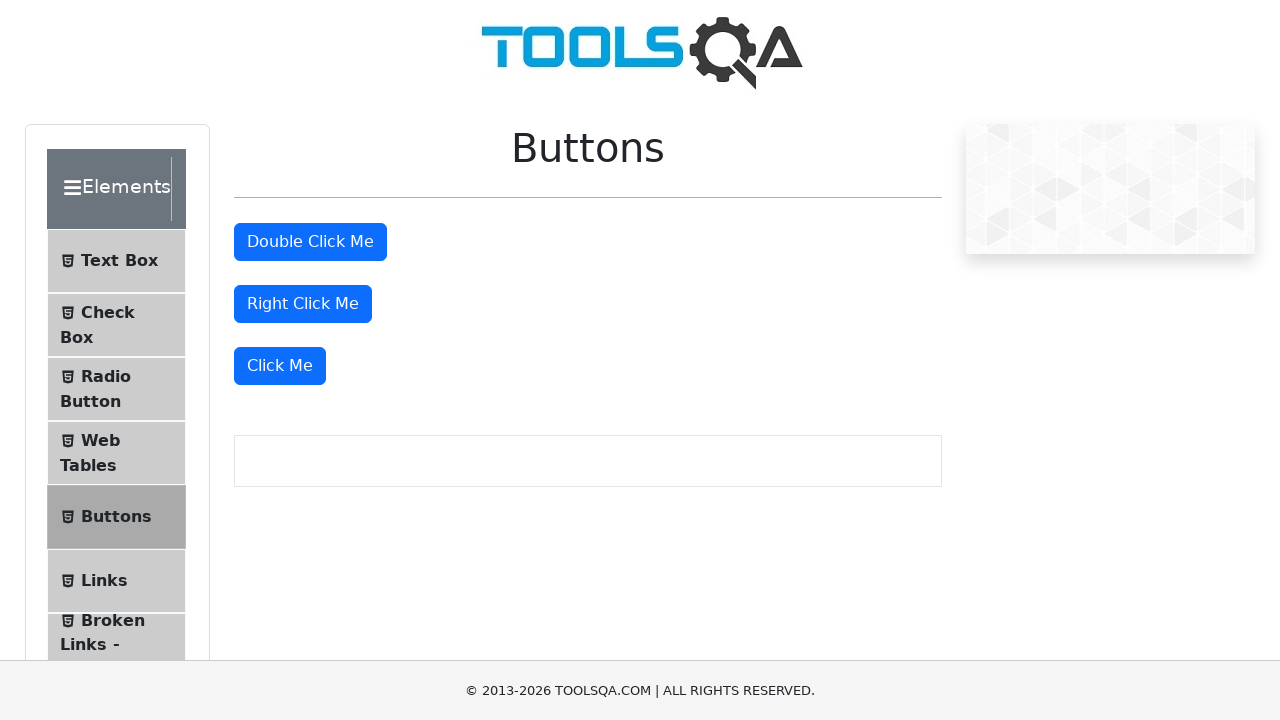

Double clicked the 'Double Click Me' button at (310, 242) on #doubleClickBtn
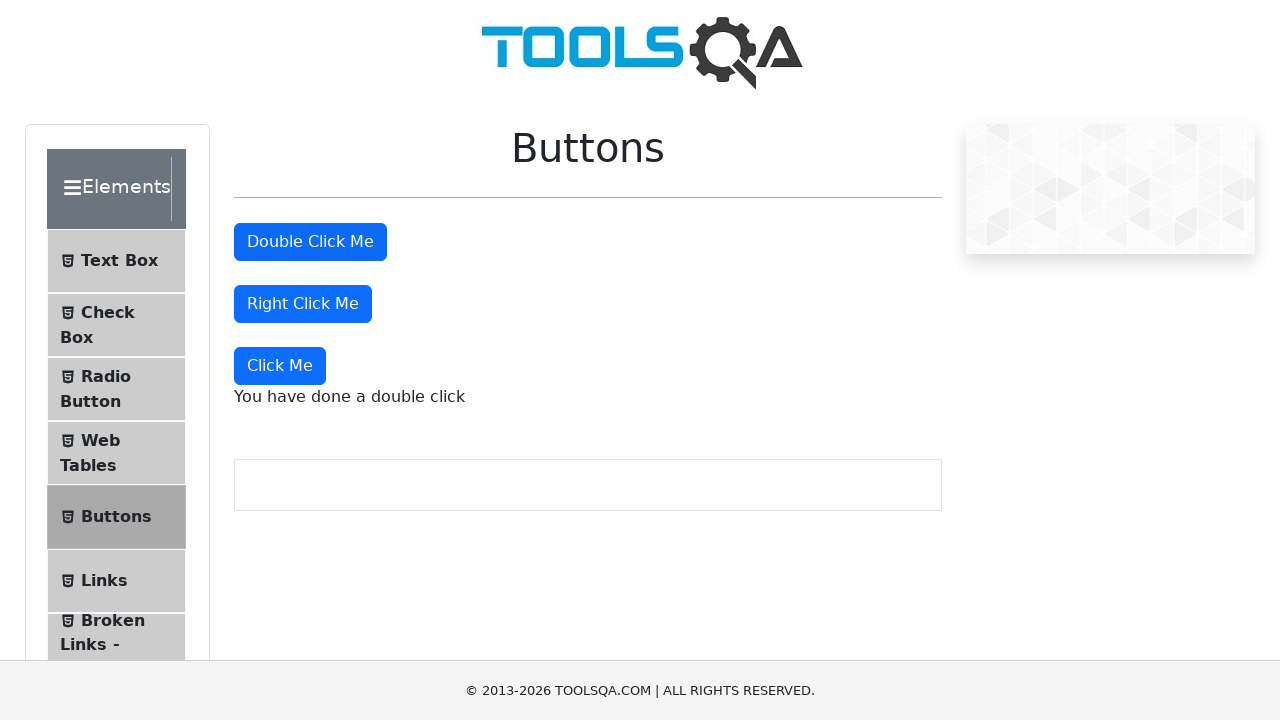

Double click message appeared
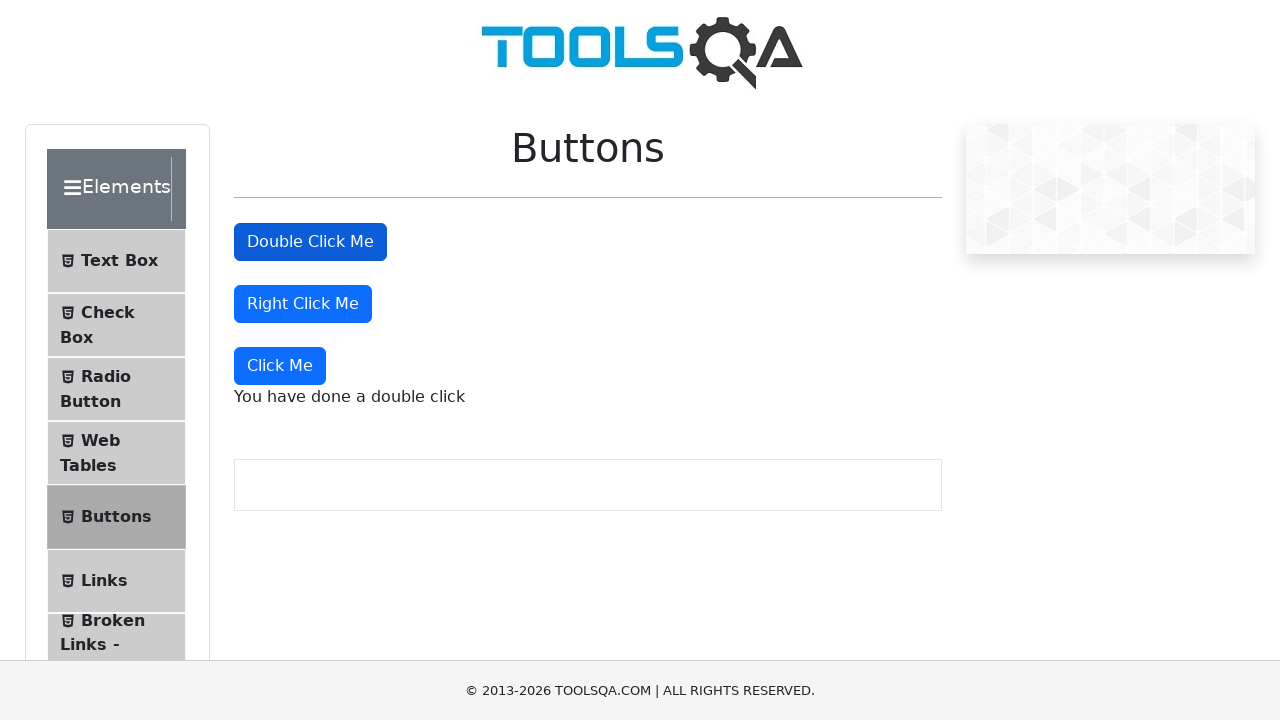

Right clicked the 'Right Click Me' button at (303, 304) on #rightClickBtn
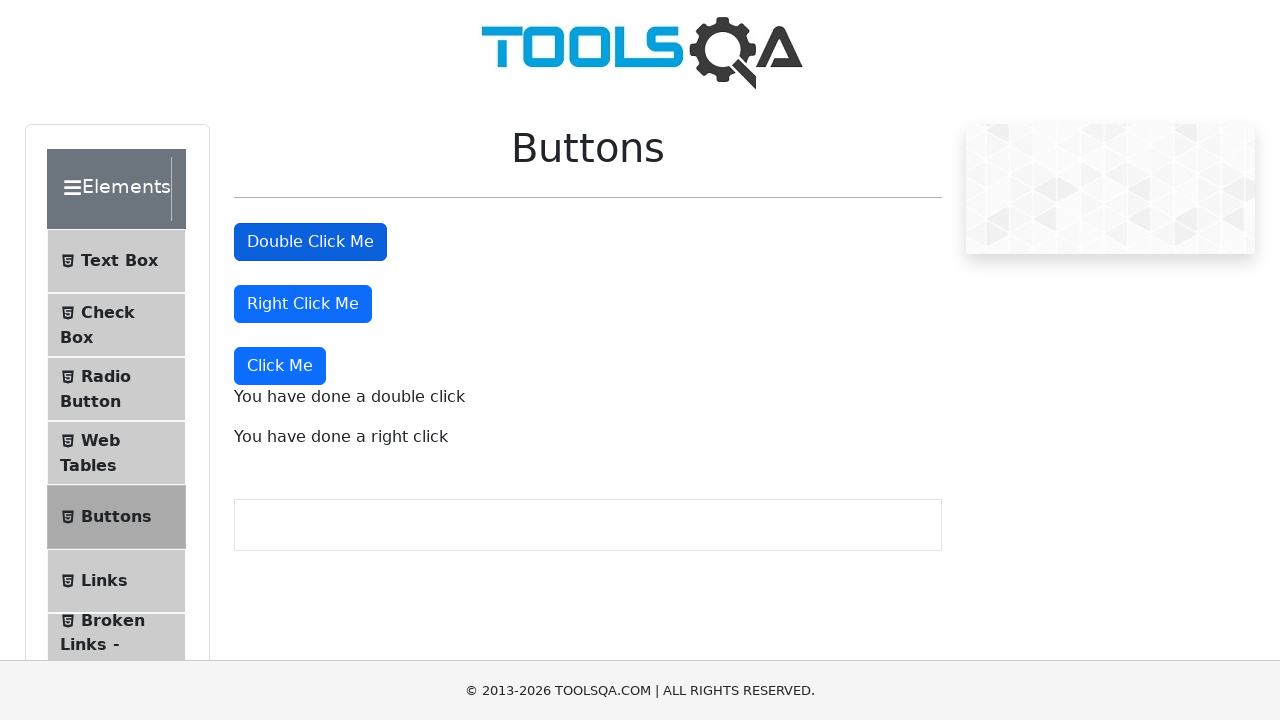

Right click message appeared
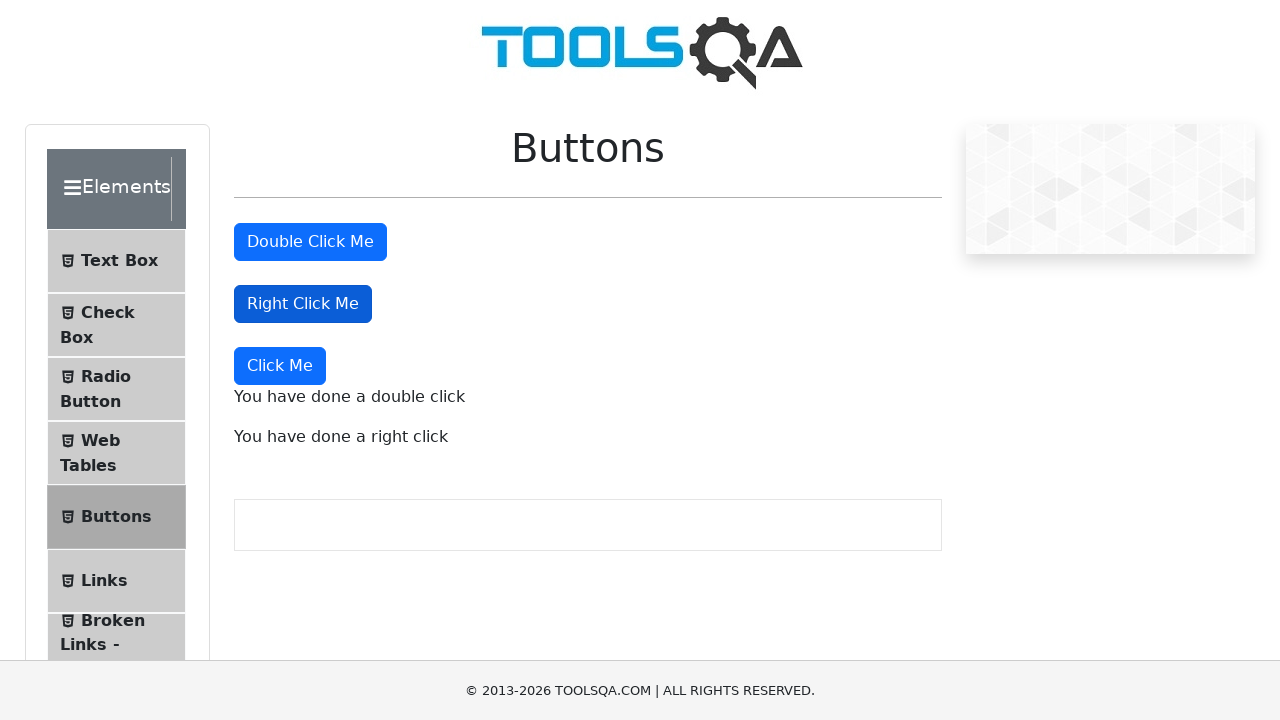

Single clicked the 'Click Me' button at (280, 366) on xpath=//button[text()='Click Me']
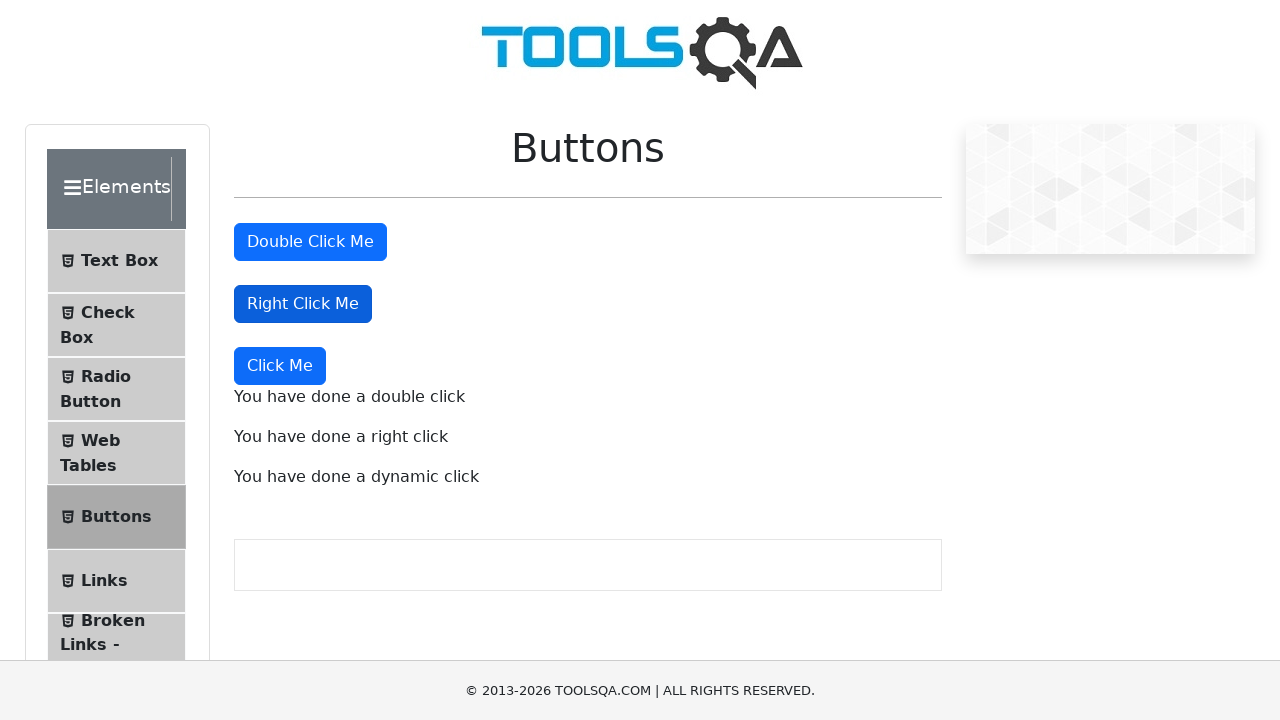

Dynamic click message appeared
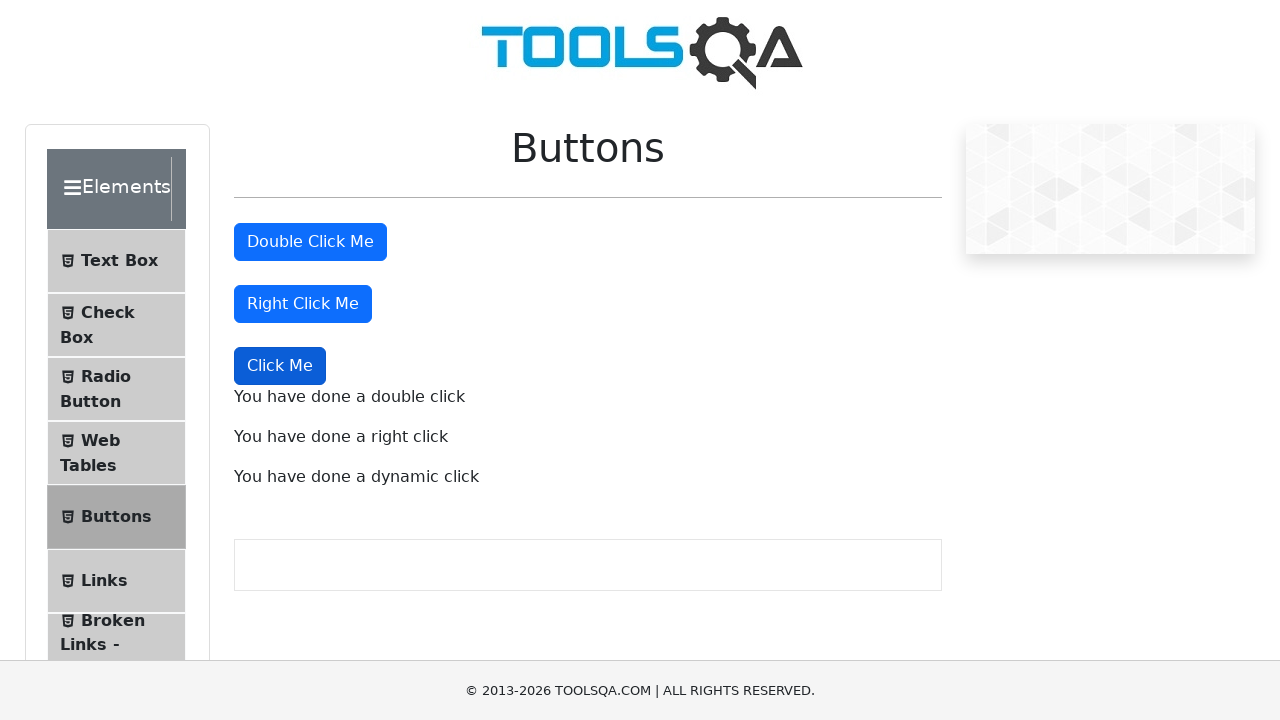

Navigated to droppable page
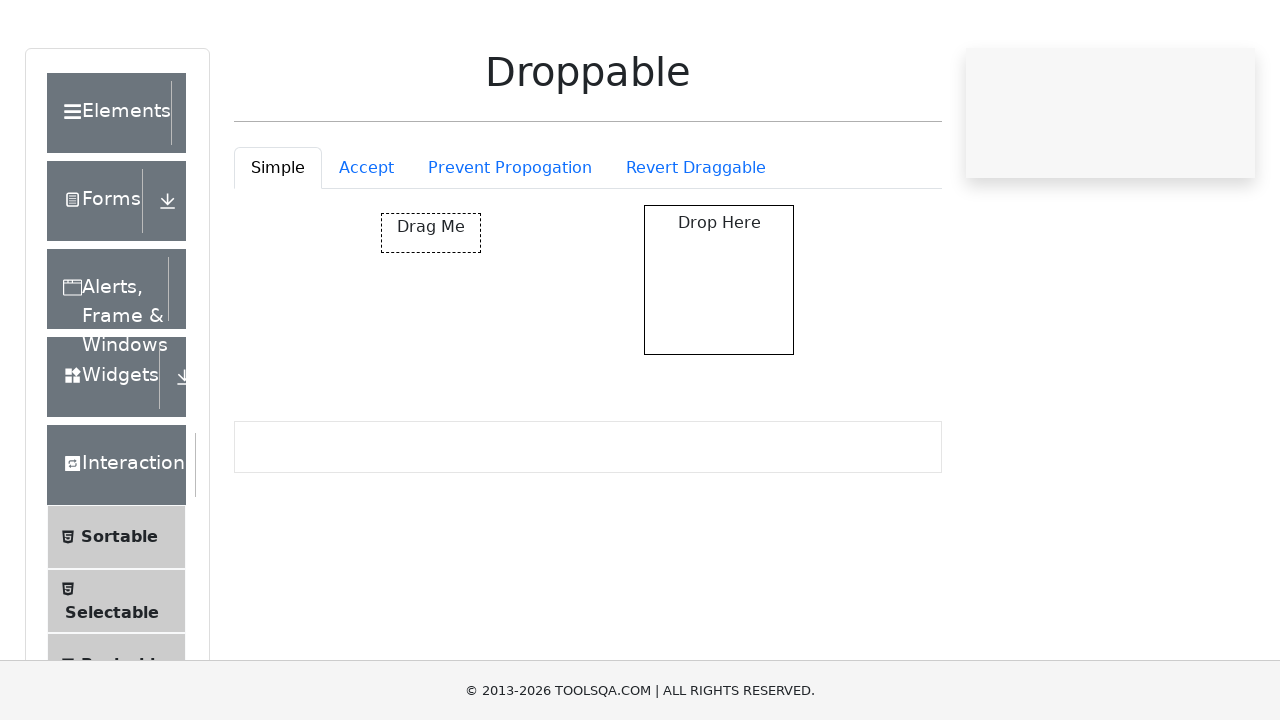

Draggable element is visible
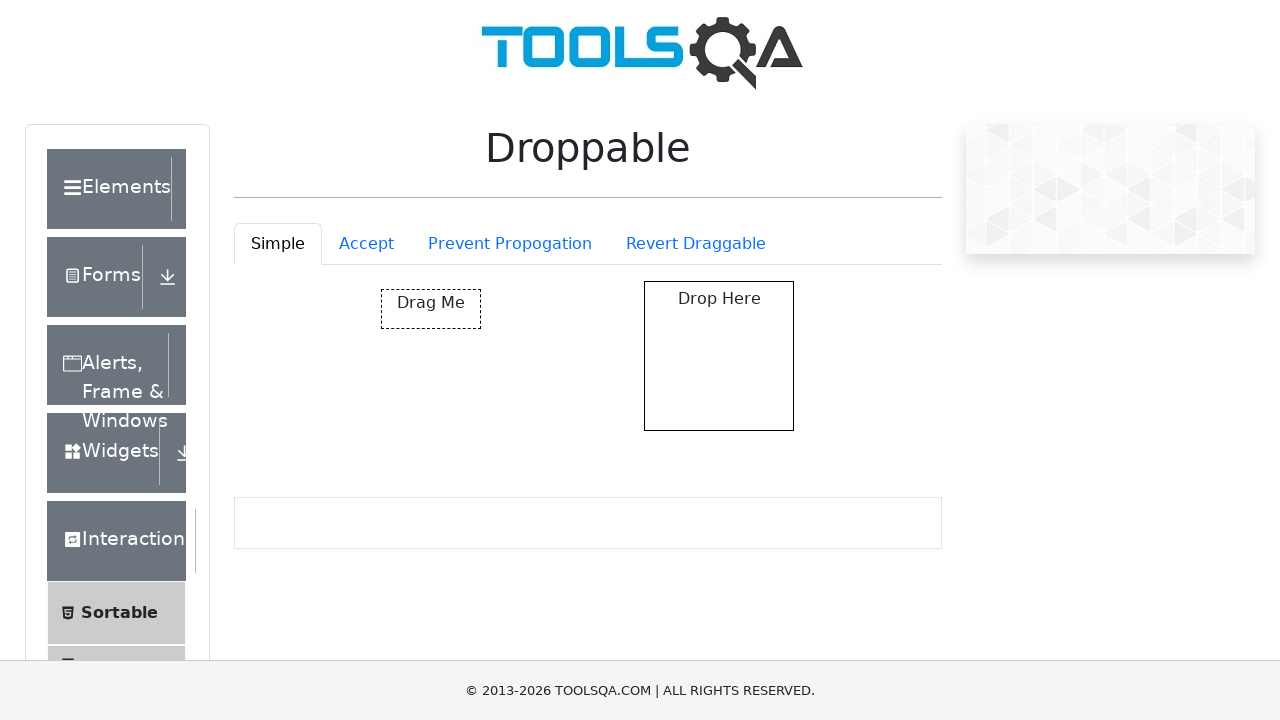

Dragged and dropped element from draggable to droppable at (719, 356)
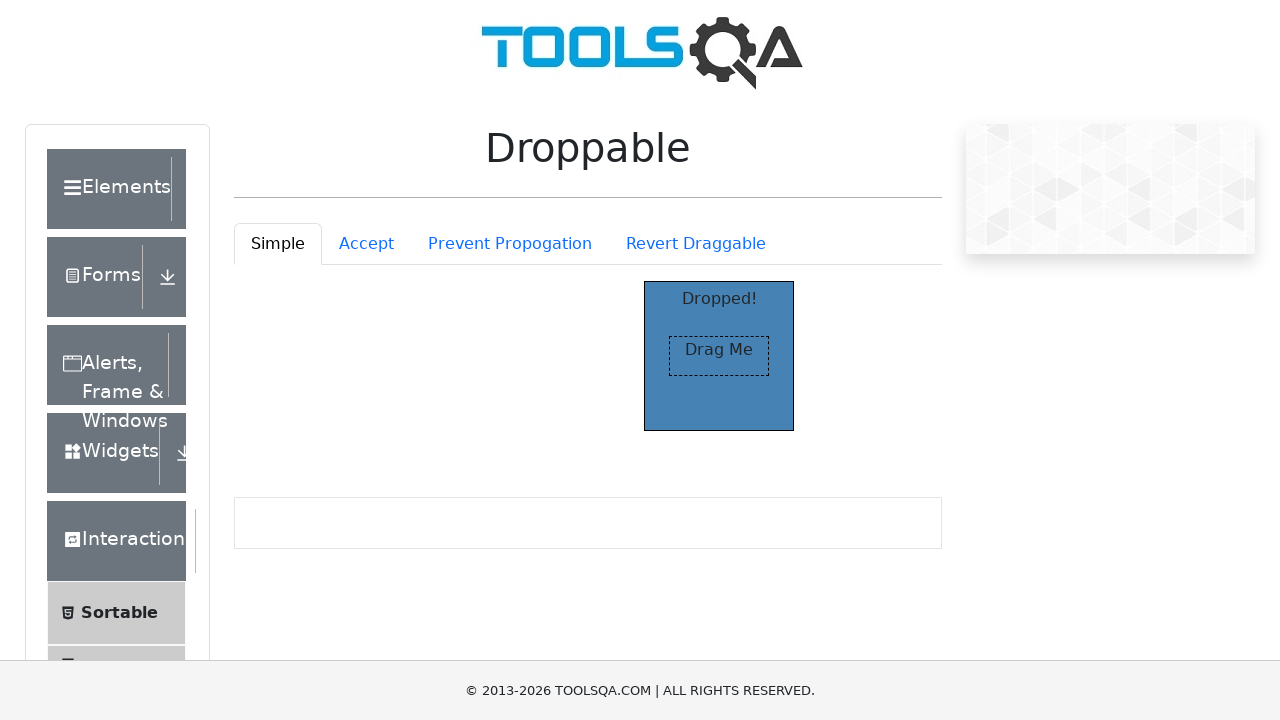

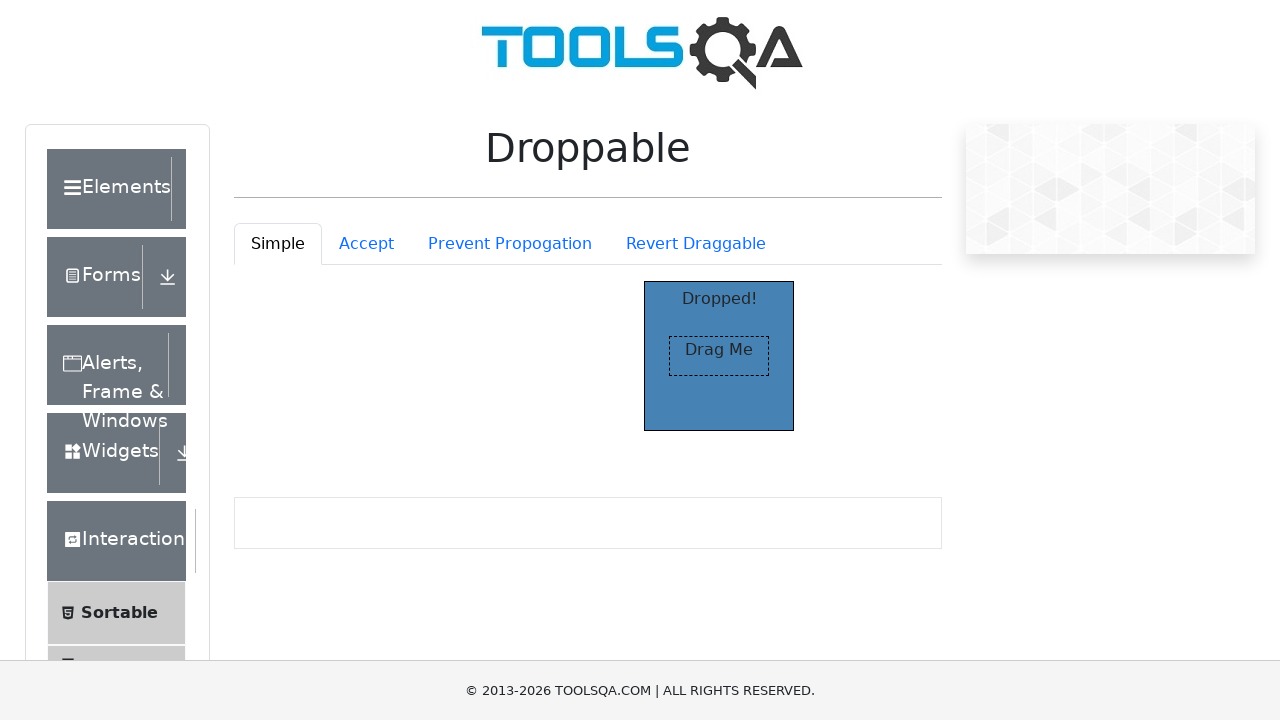